Navigates to the Housing.com real estate website and maximizes the browser window to verify the page loads correctly.

Starting URL: https://housing.com/

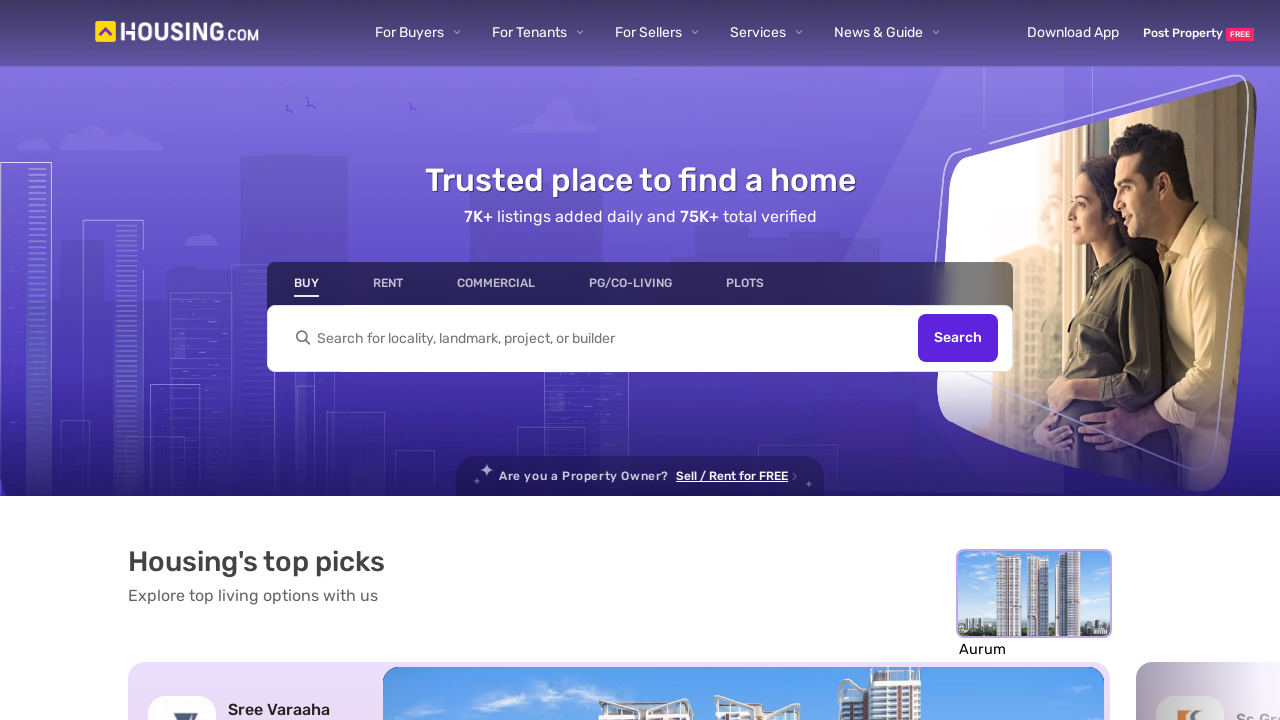

Page loaded with domcontentloaded state
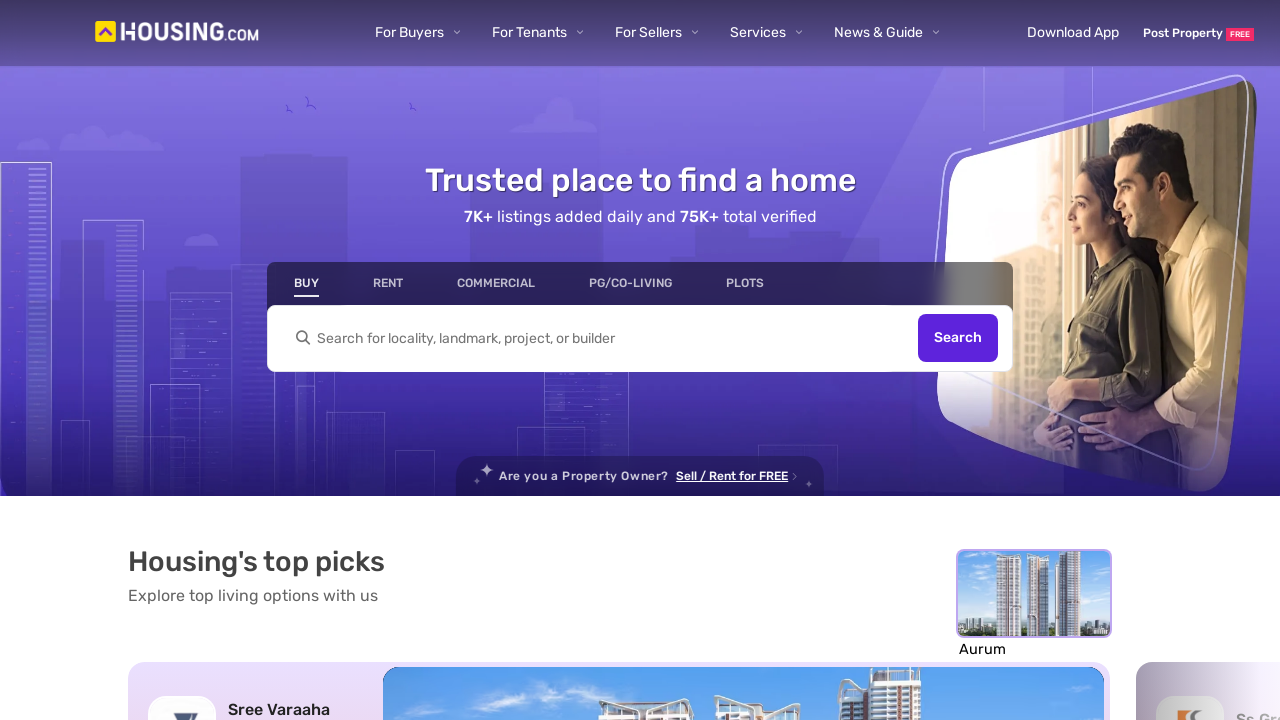

Set default timeout to 30000ms
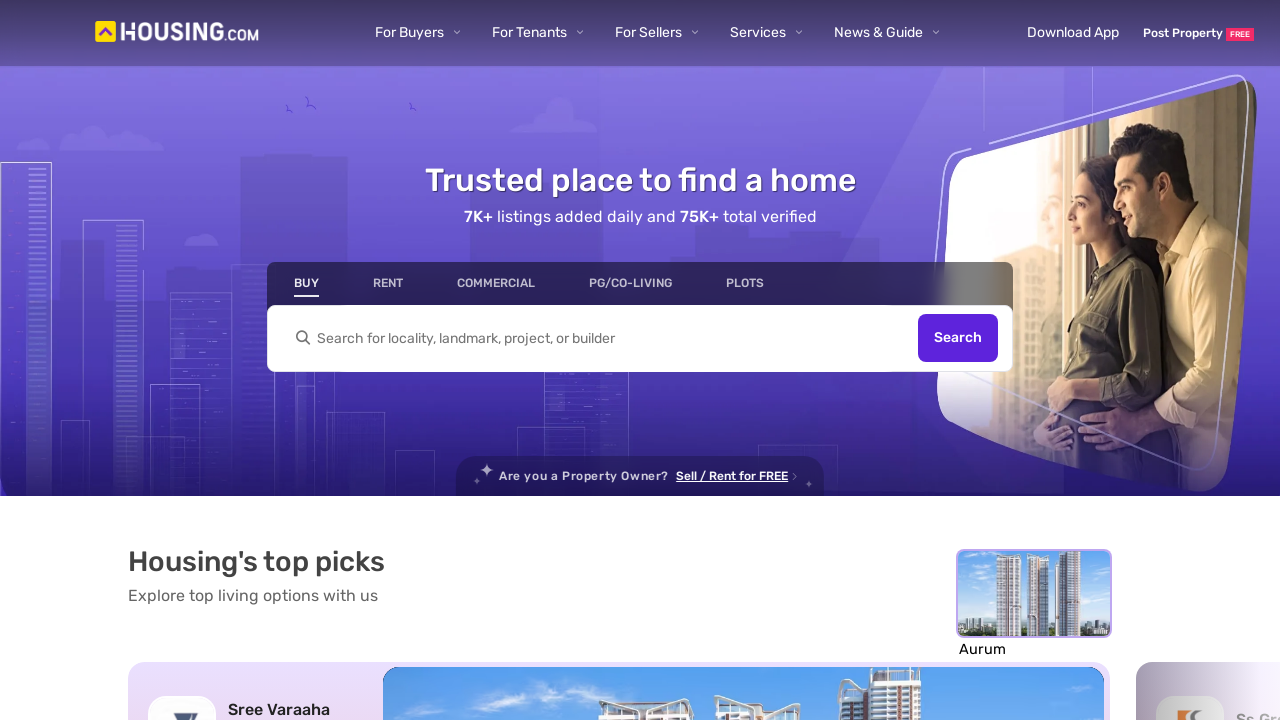

Set viewport size to 1920x1080 to simulate maximized window
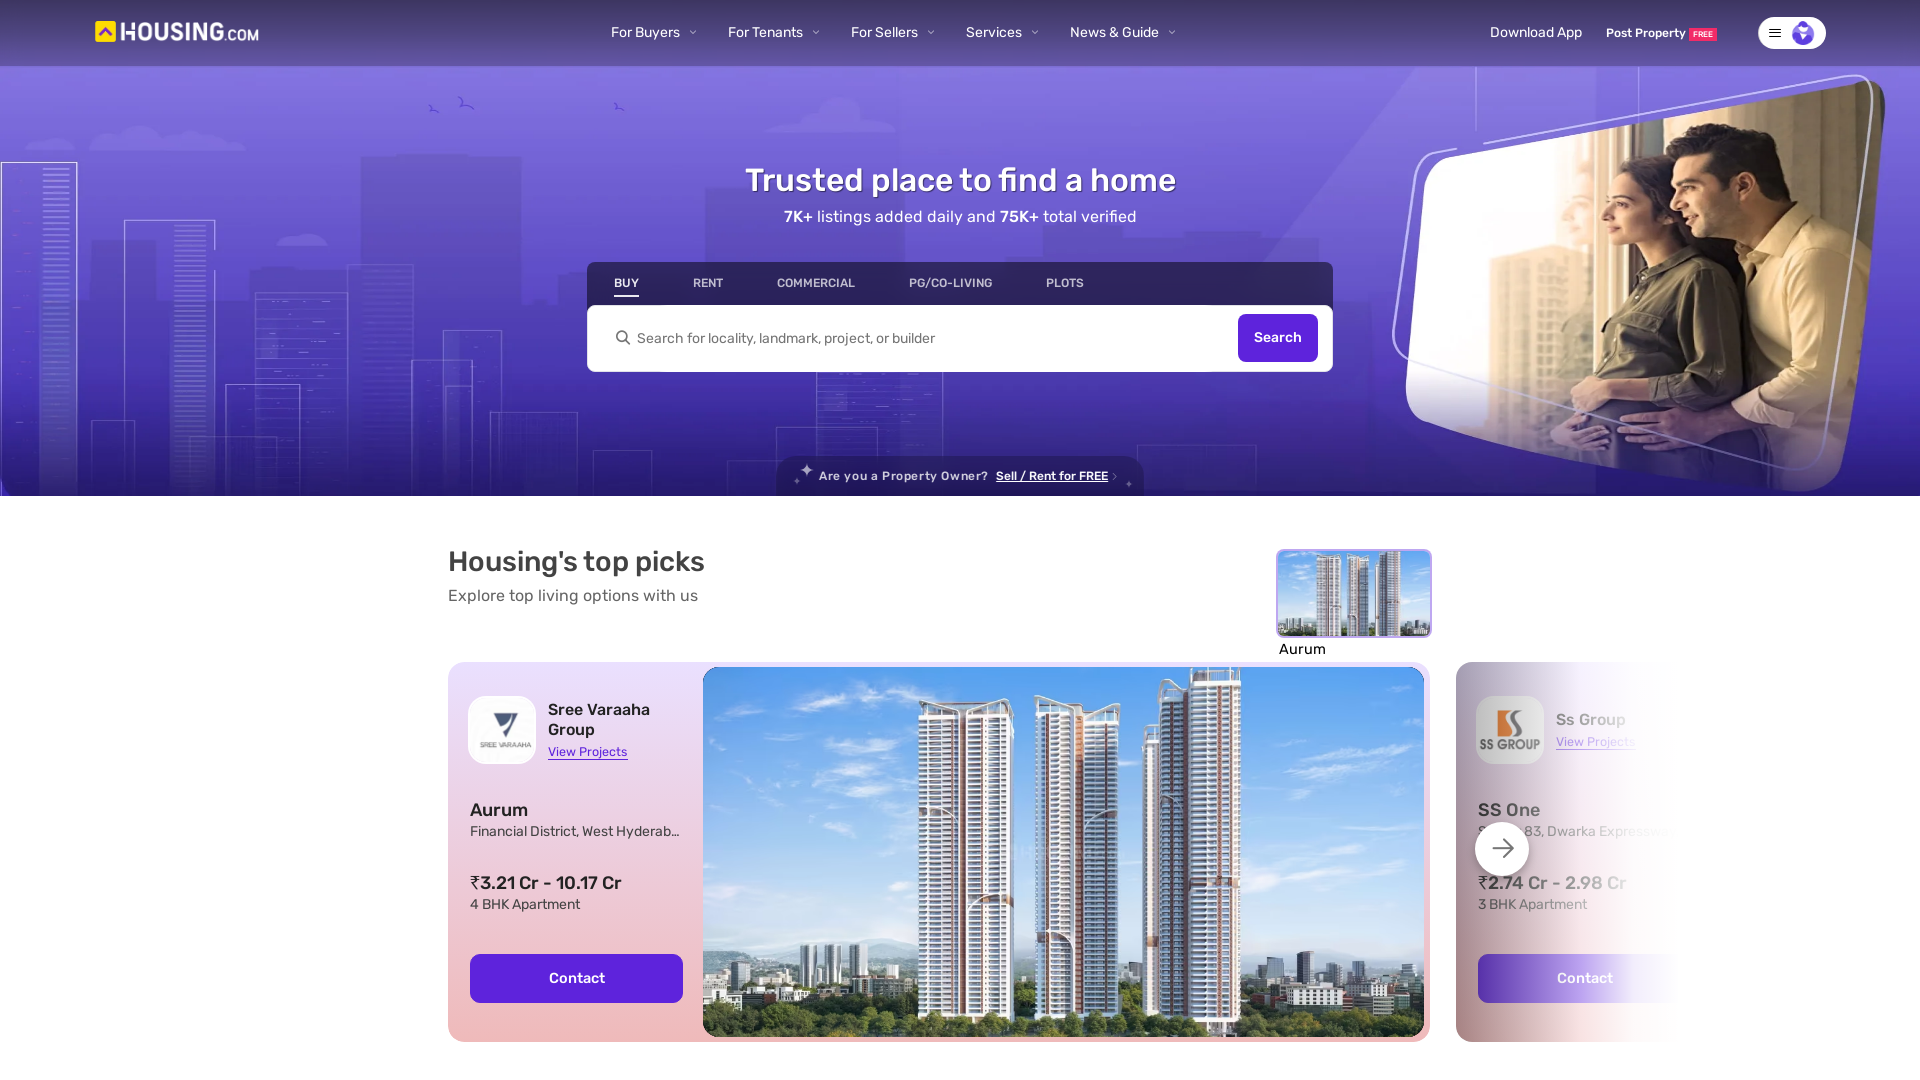

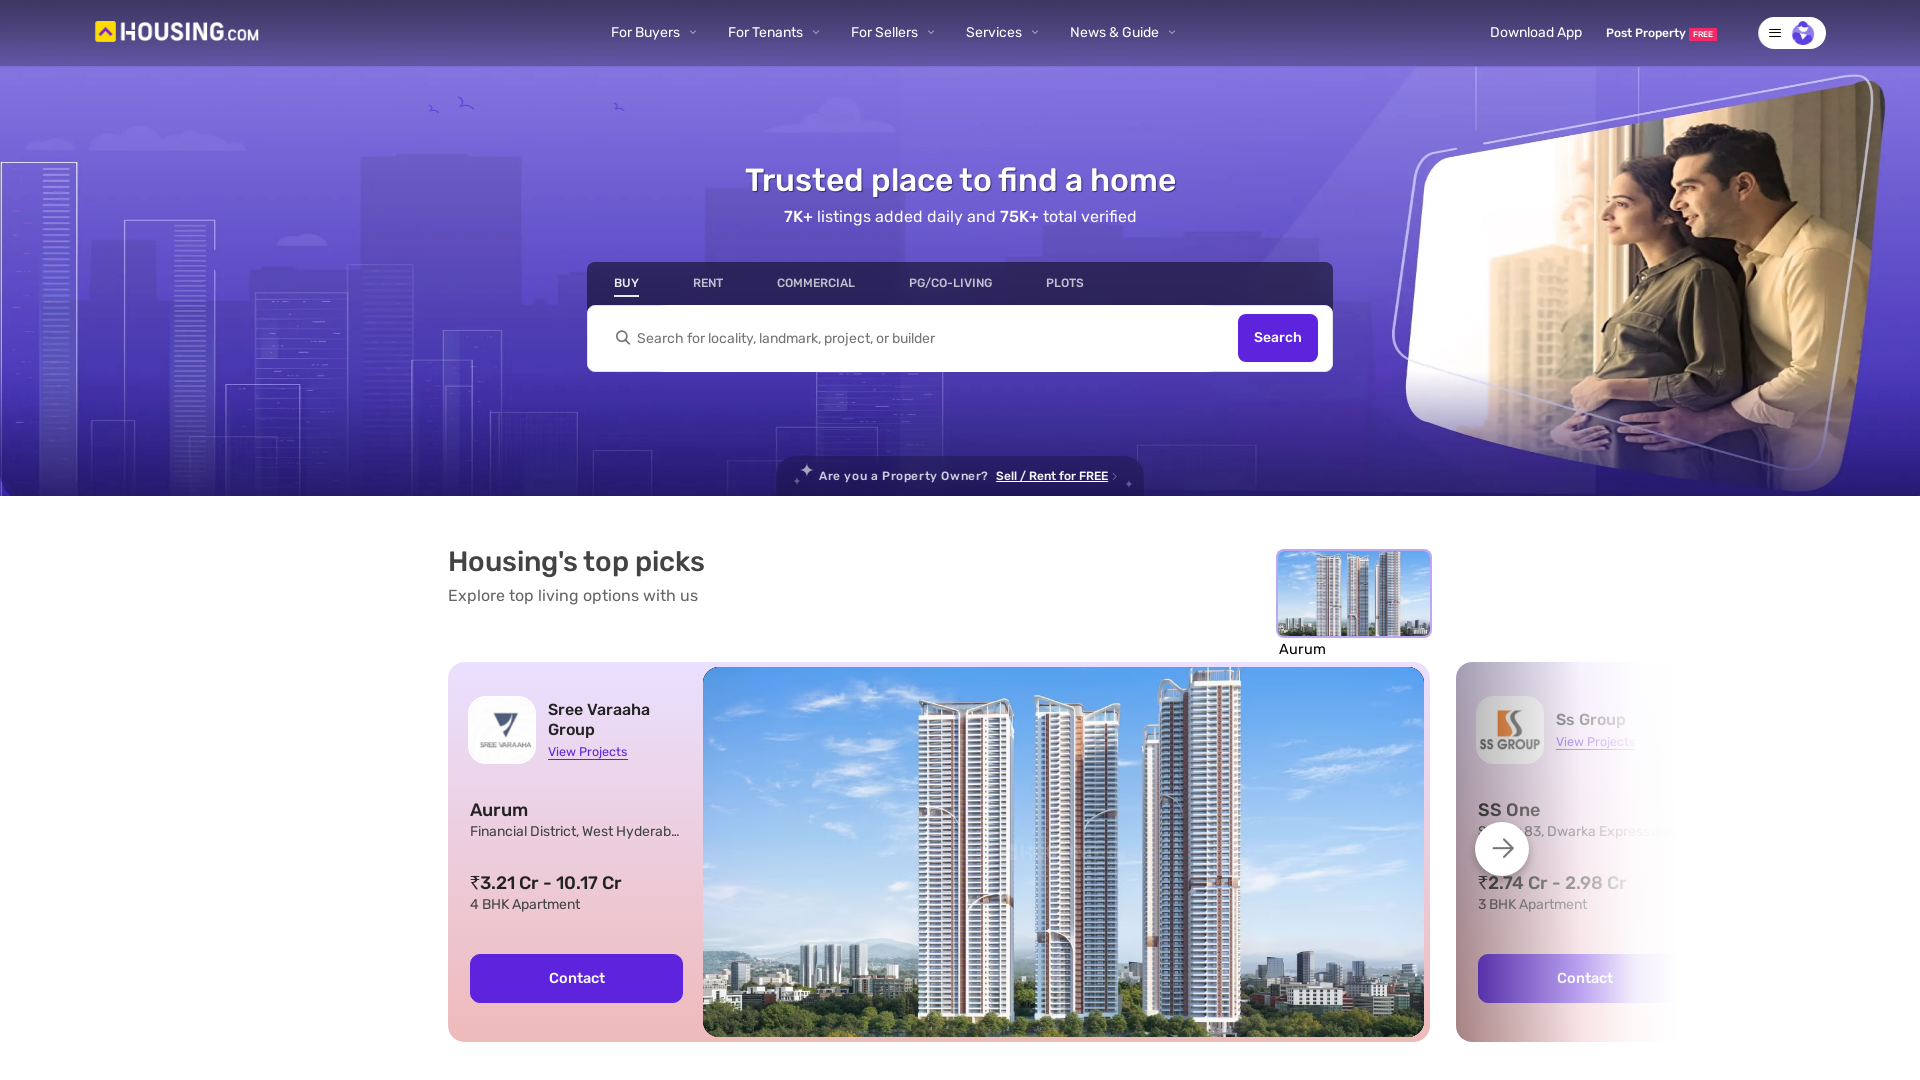